Tests checkbox functionality by clicking on checkbox1 if it's not selected, and clicking on checkbox2 if it's not selected, ensuring both checkboxes end up in a checked state.

Starting URL: https://the-internet.herokuapp.com/checkboxes

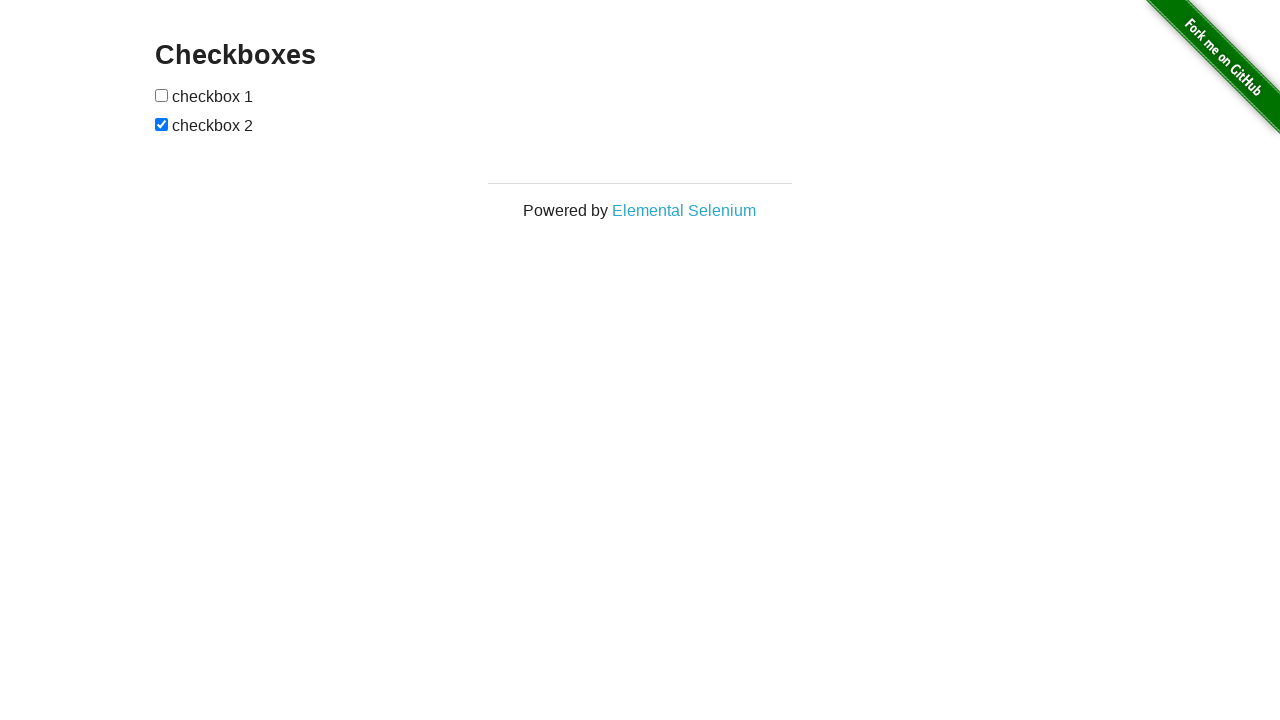

Waited for checkboxes to load
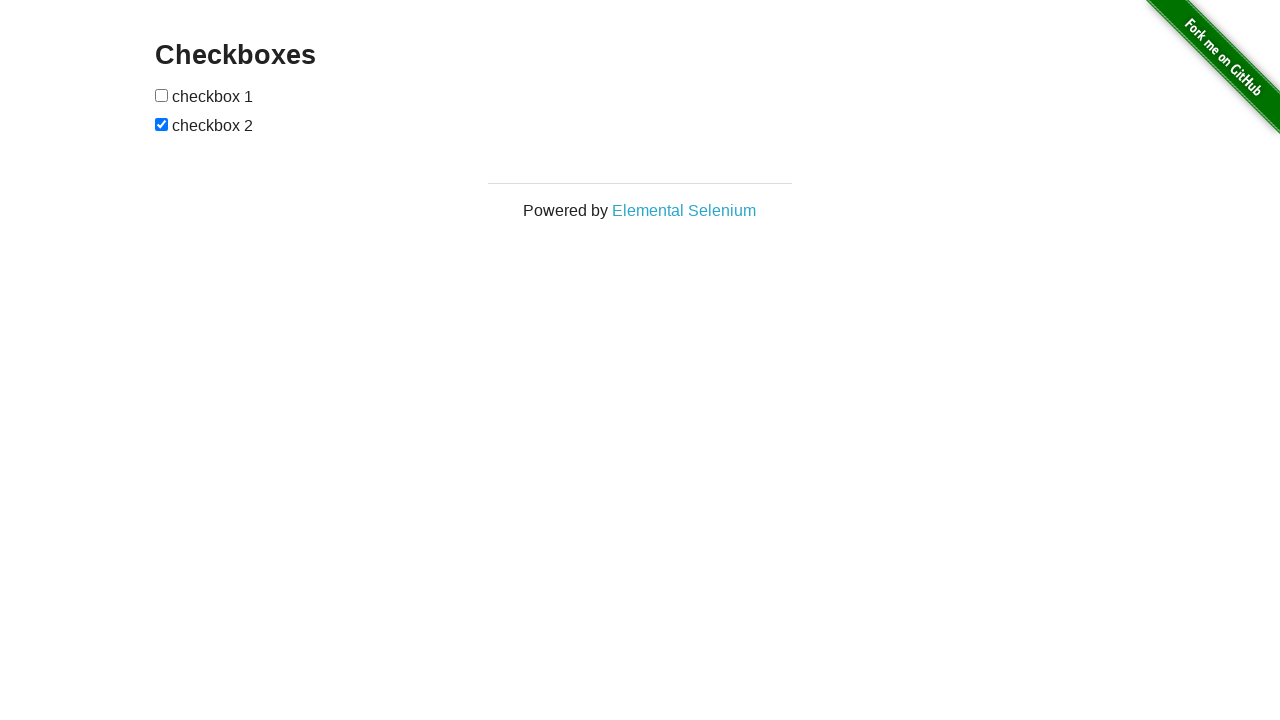

Located checkbox1 element
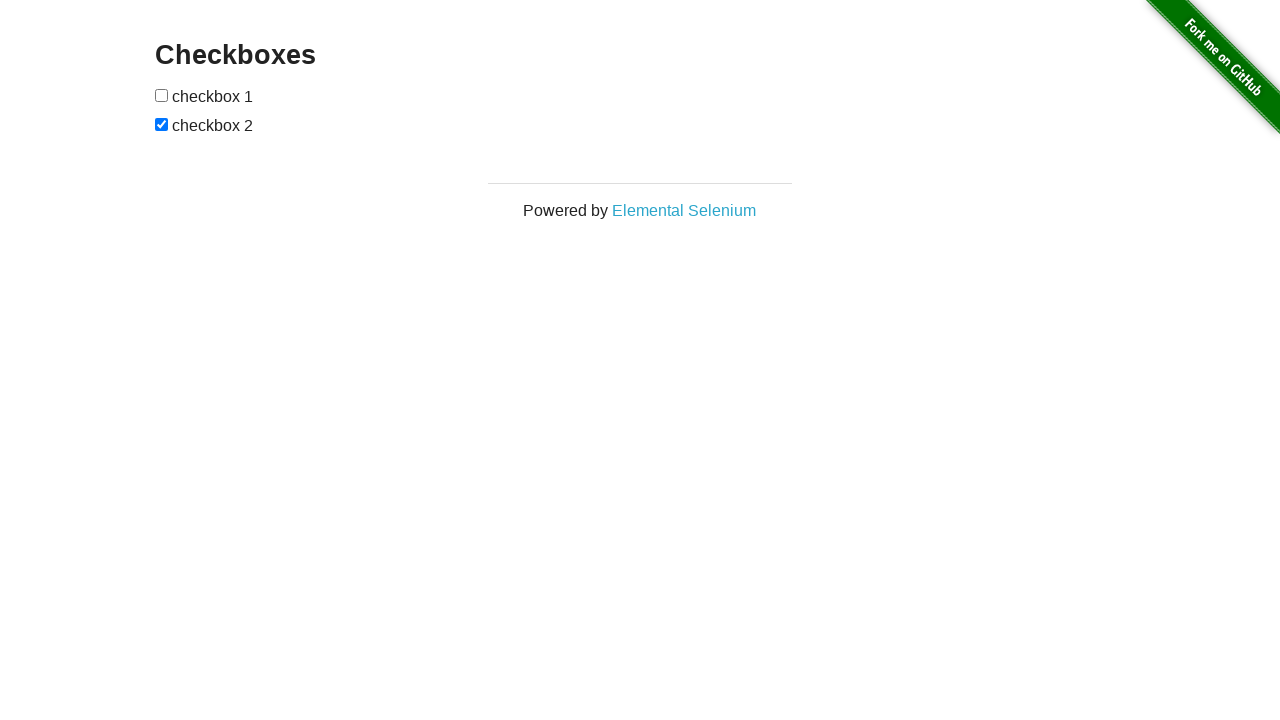

Located checkbox2 element
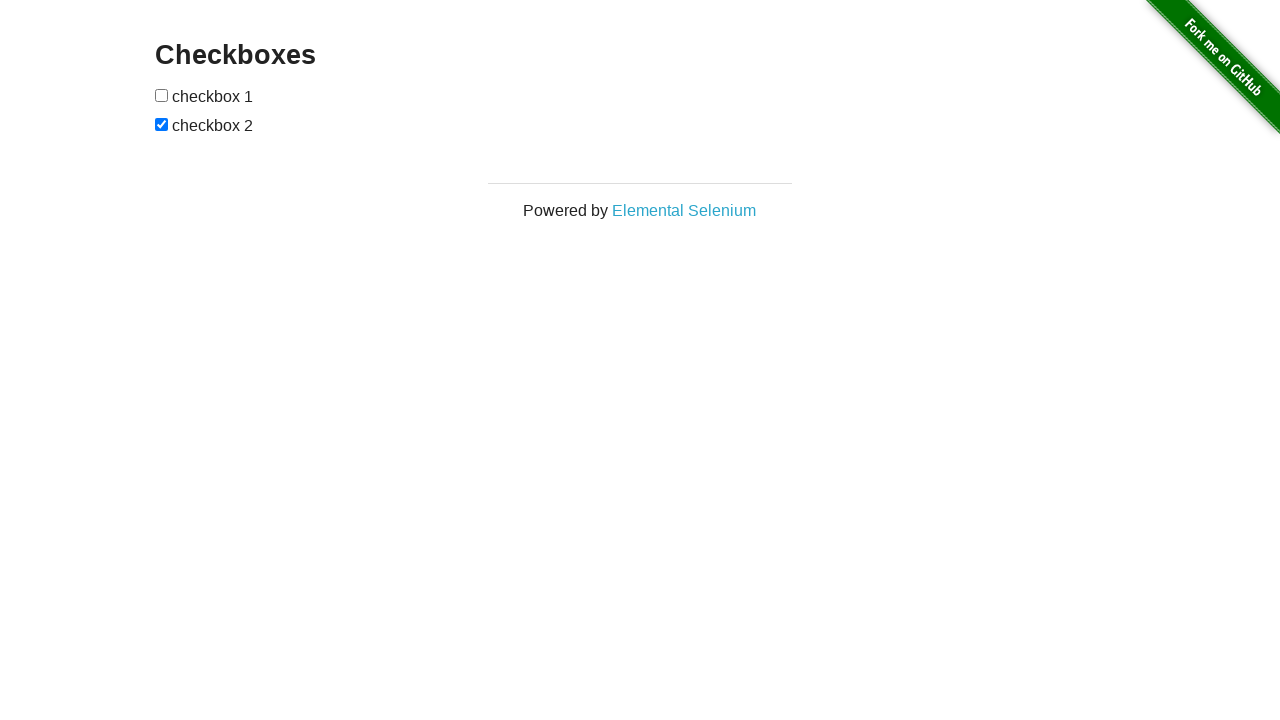

Checkbox1 was not checked, clicked to select it at (162, 95) on (//input)[1]
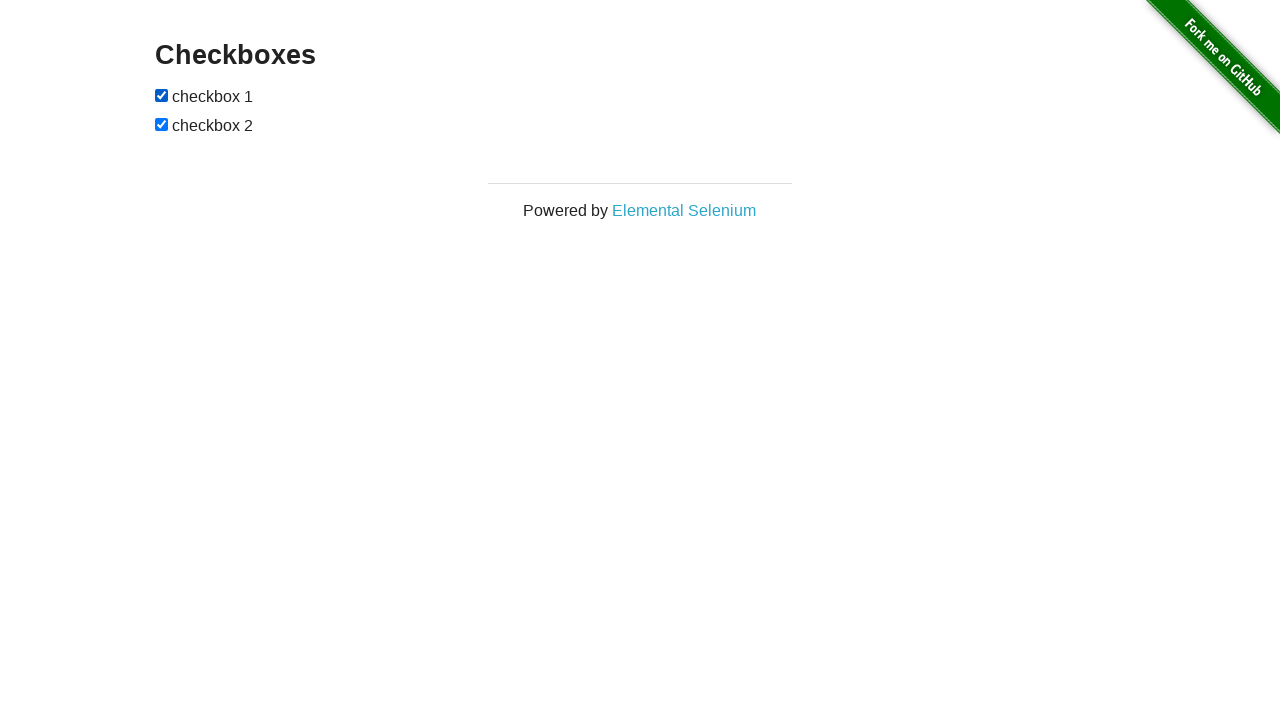

Checkbox2 was already checked
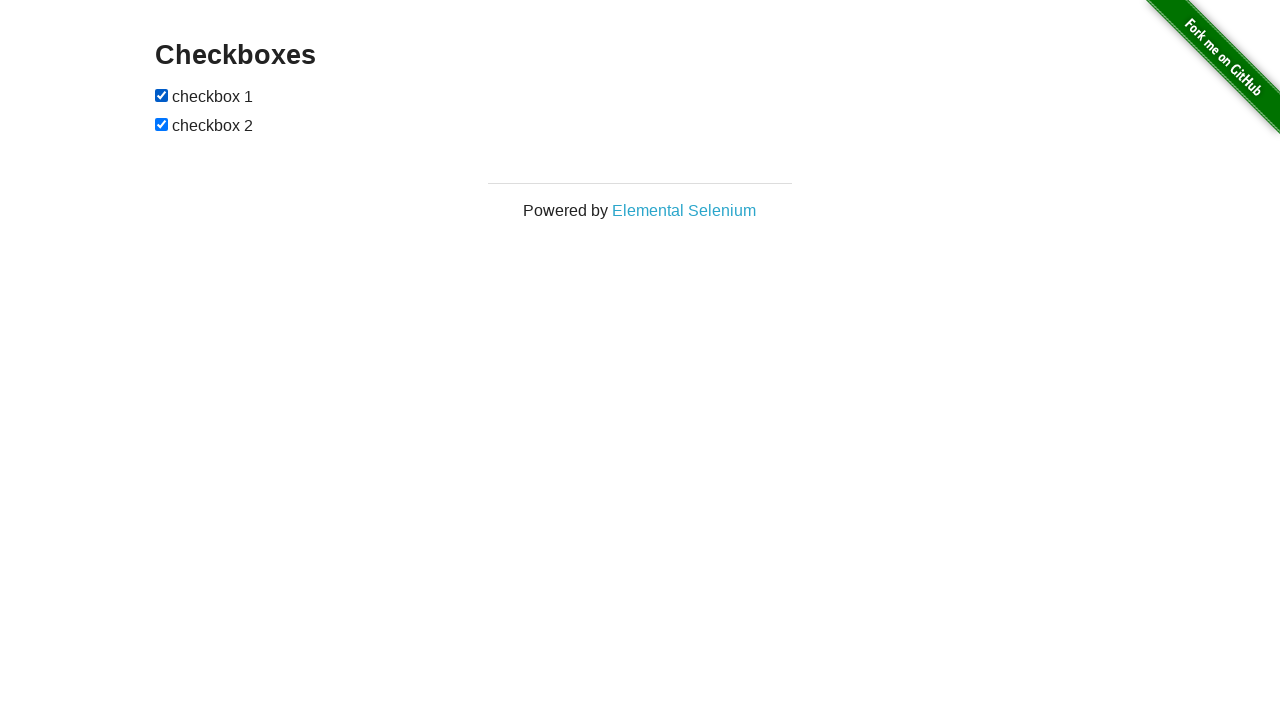

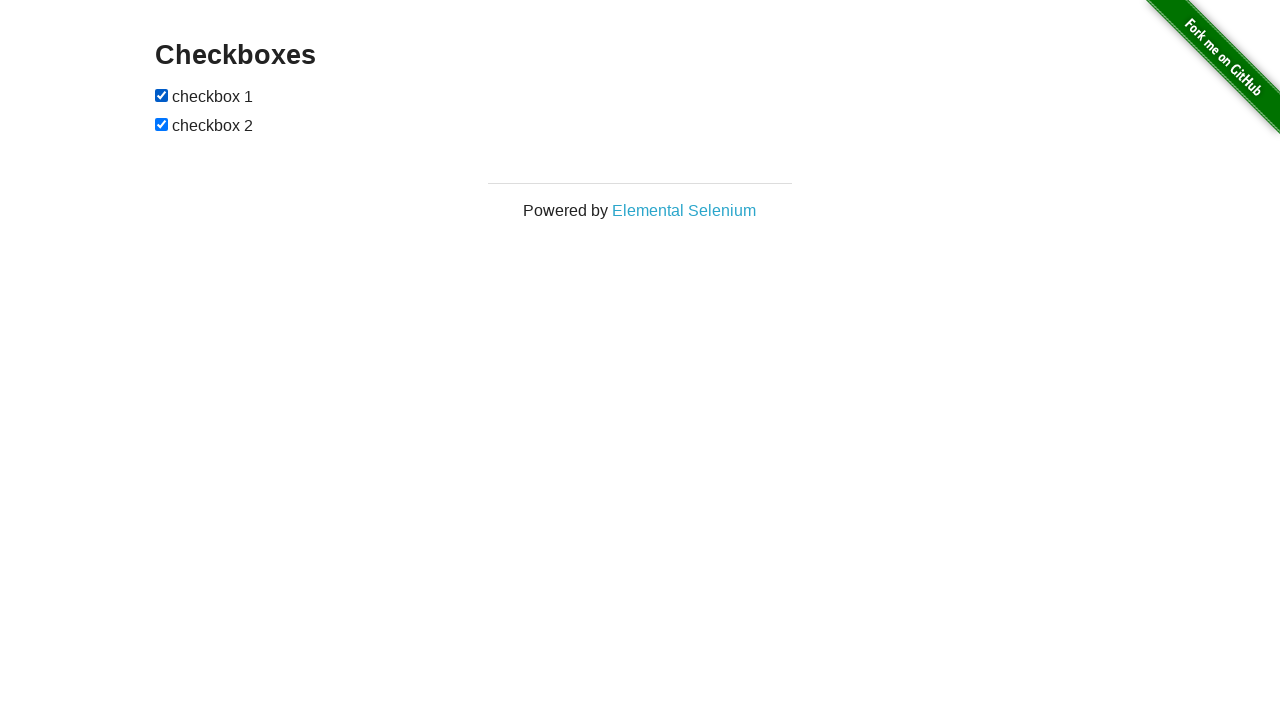